Tests file download functionality by clicking a download link and verifying a file is downloaded to the browser's download location.

Starting URL: https://the-internet.herokuapp.com/download

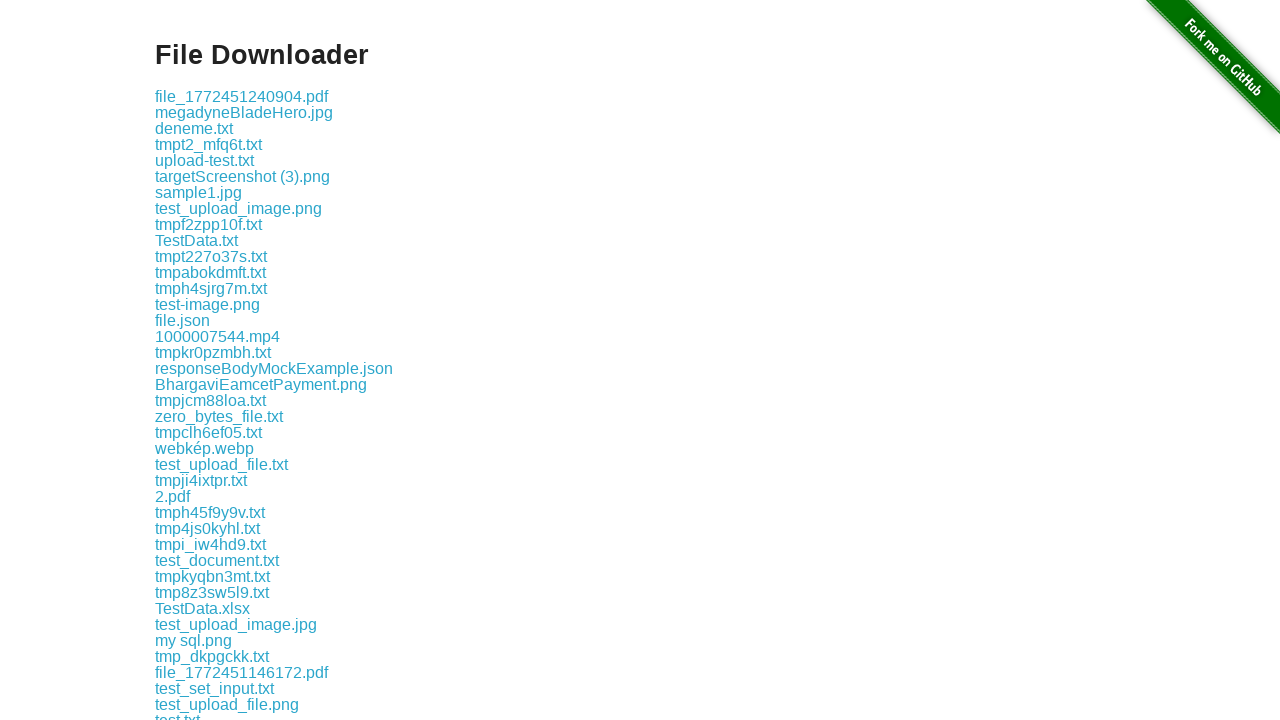

Clicked the download link at (242, 96) on .example a
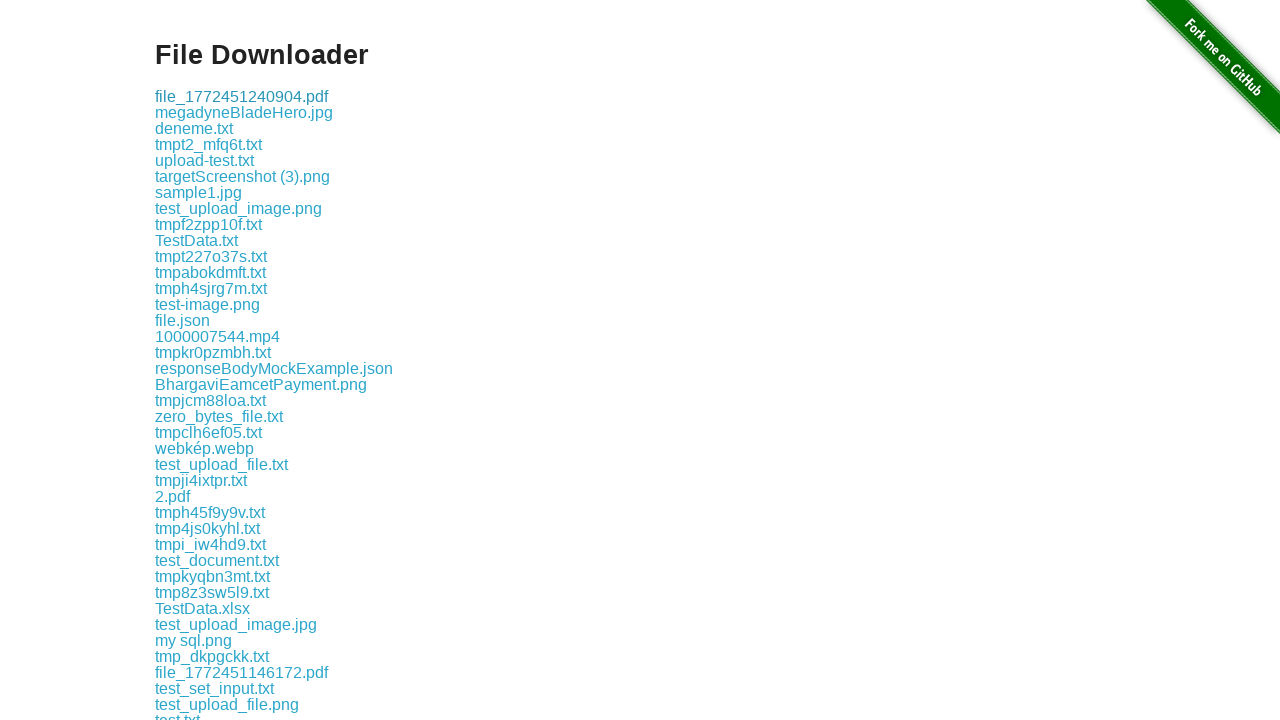

Waited 3 seconds for download to complete
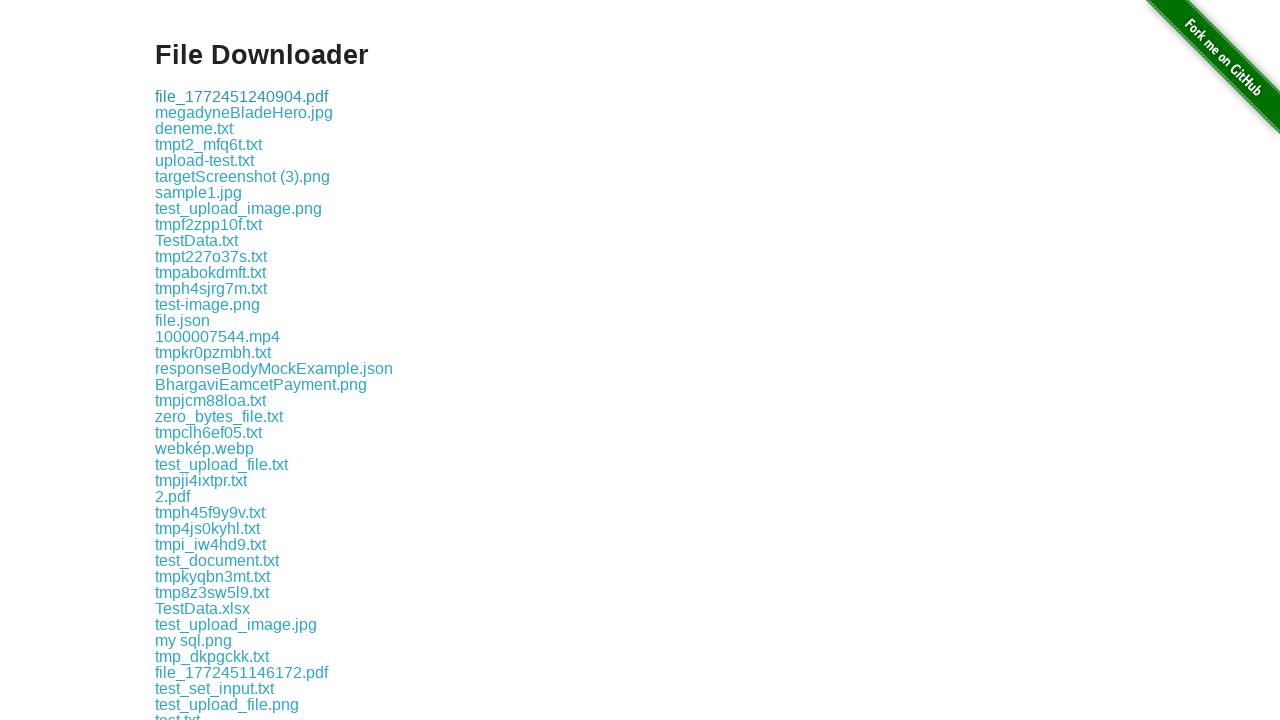

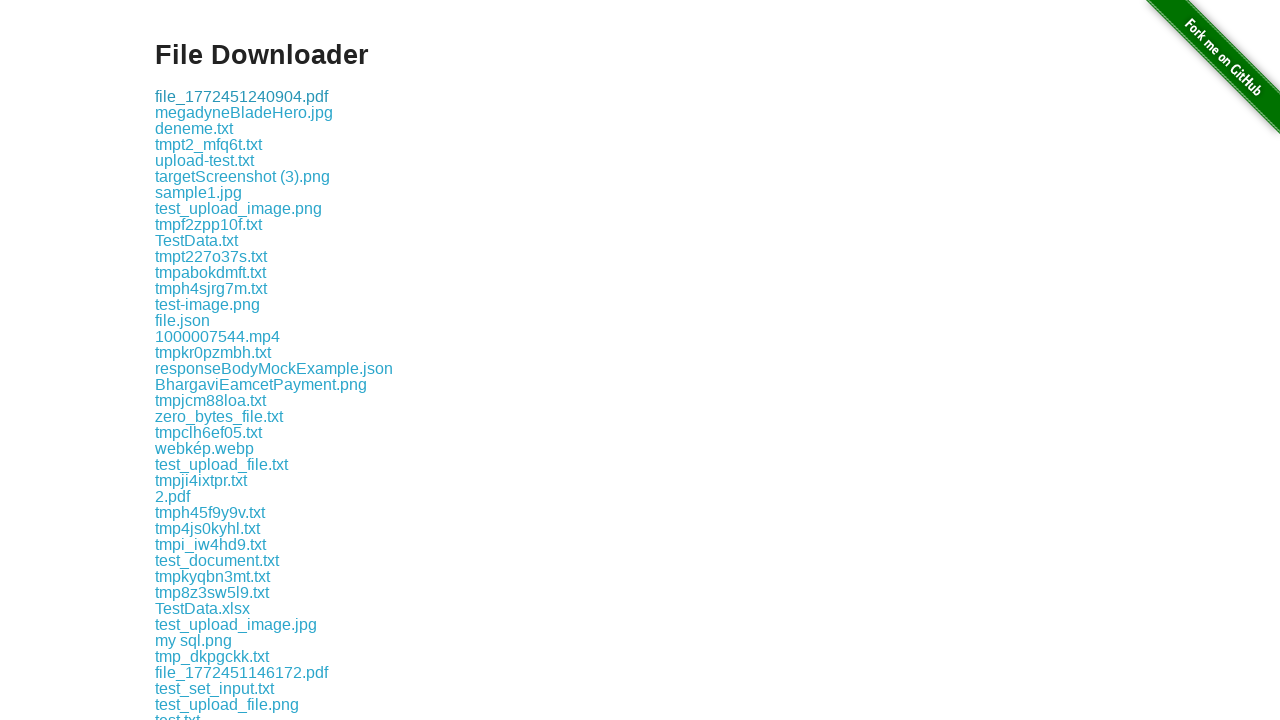